Tests Python.org website by navigating to the homepage, finding news sections, and performing a search for "selenium"

Starting URL: https://www.python.org/

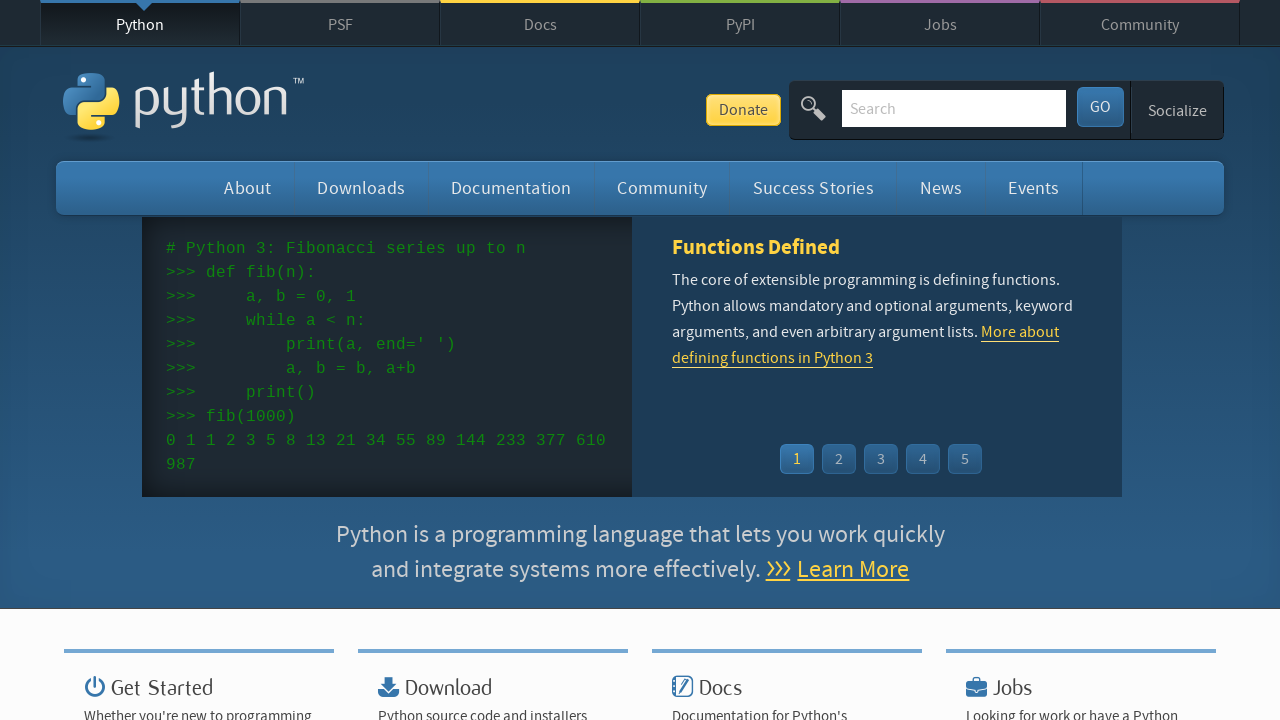

Waited for page elements with widget-title class to load
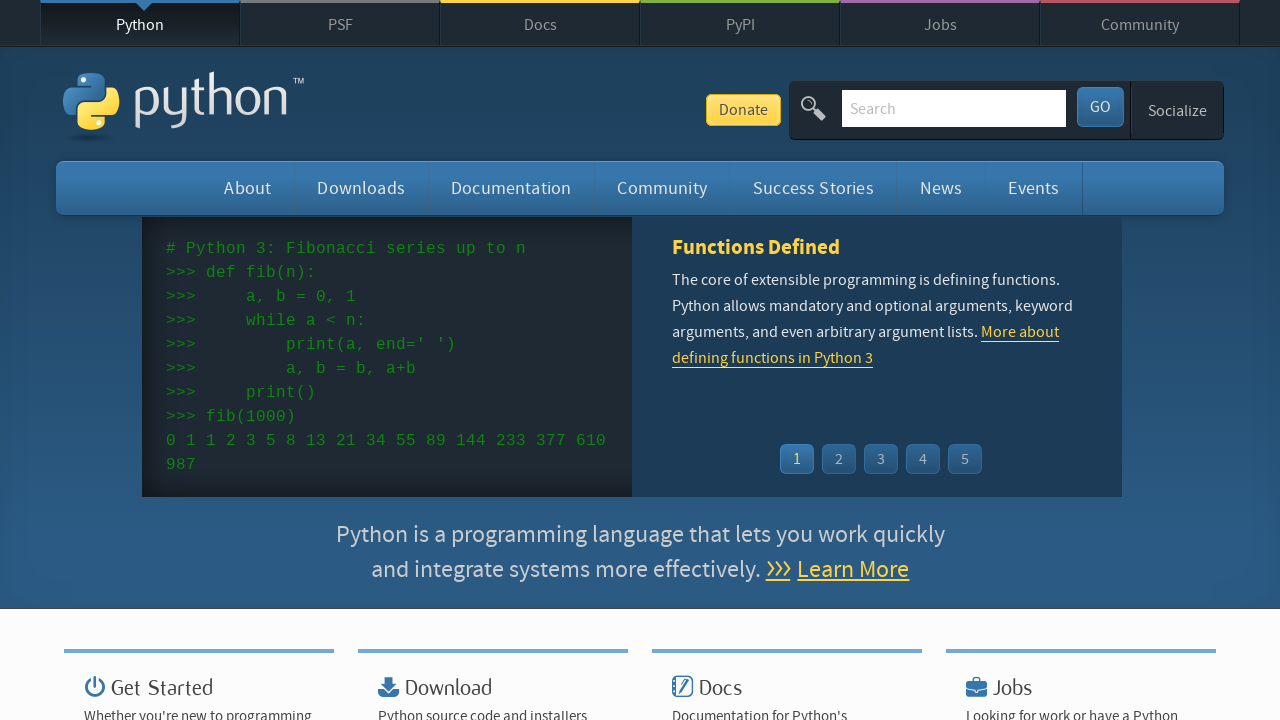

Found all news section widgets on the page
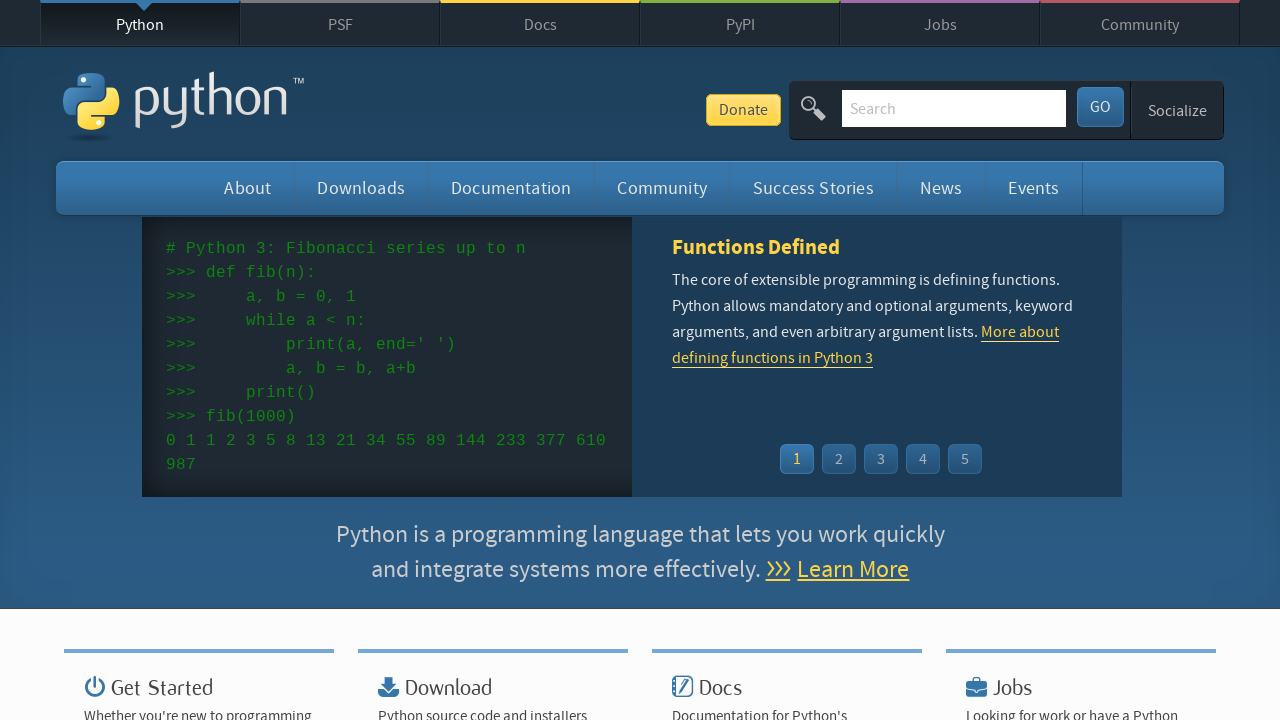

Filled search field with 'selenium' on input#id-search-field
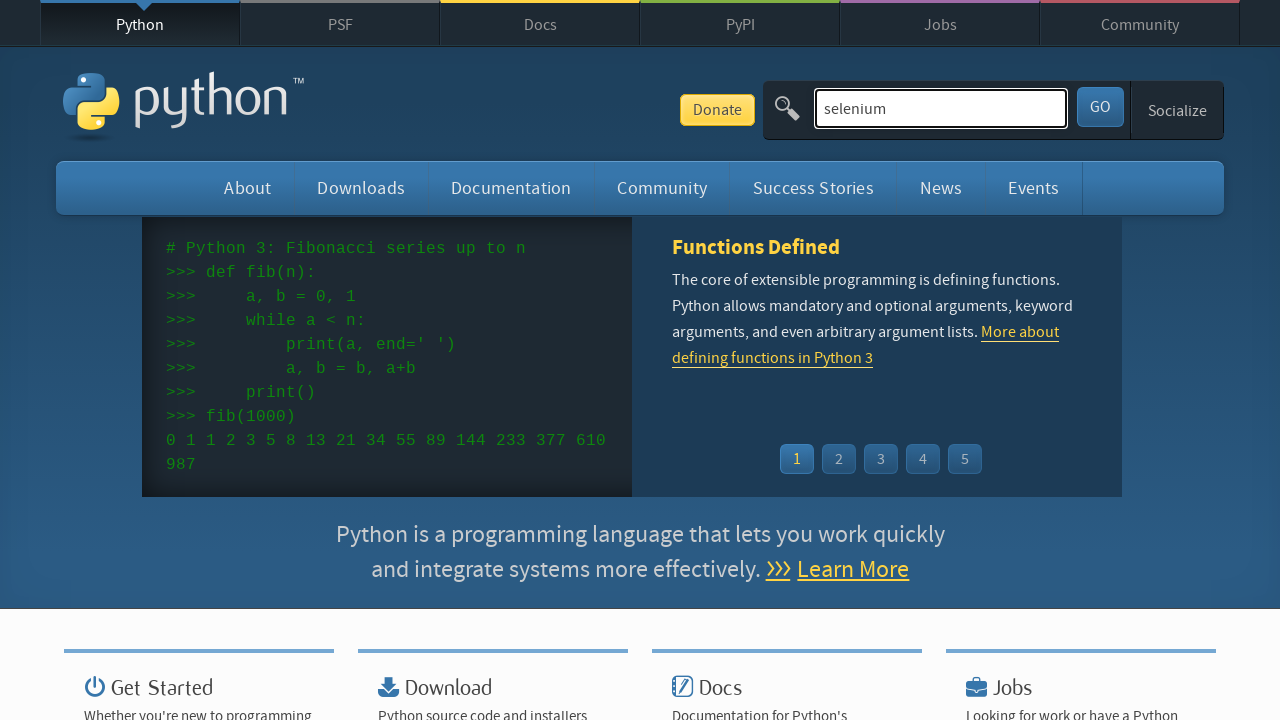

Clicked submit button to search for 'selenium' at (1100, 107) on button[name='submit']
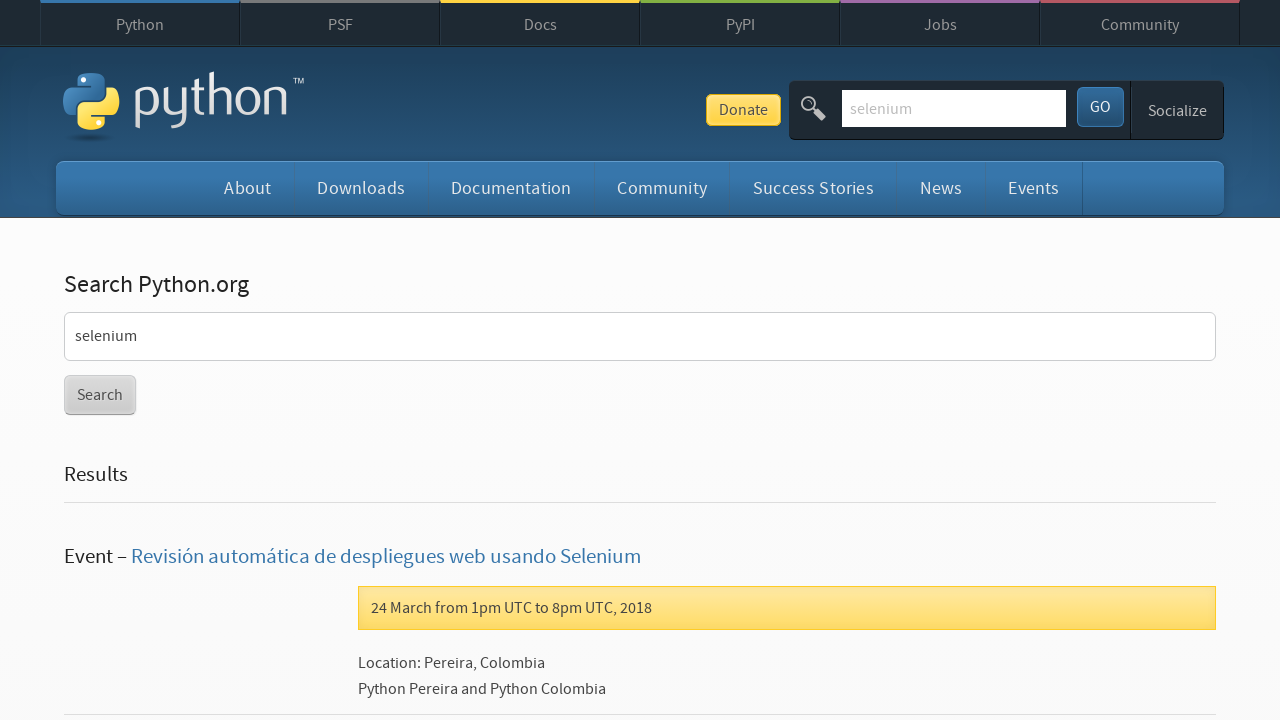

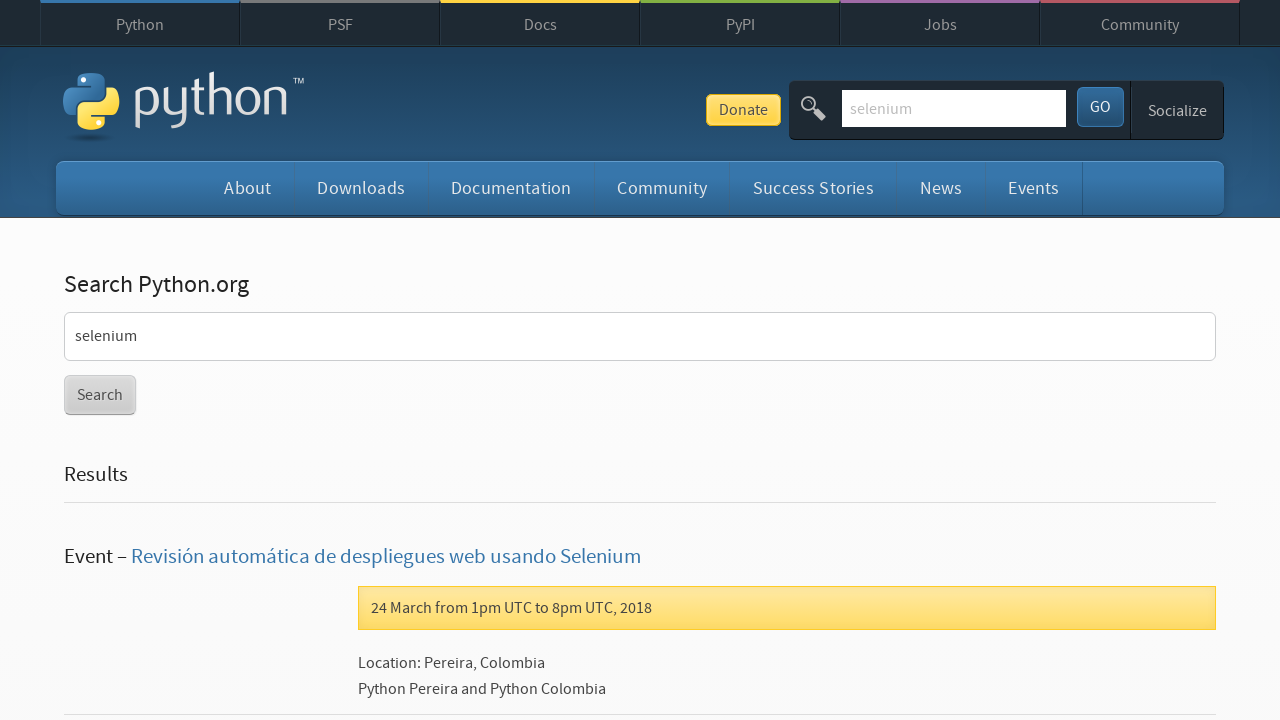